Tests USPS postage price calculator by selecting a destination country, choosing postcard type, entering quantity, and calculating the total cost.

Starting URL: https://www.usps.com

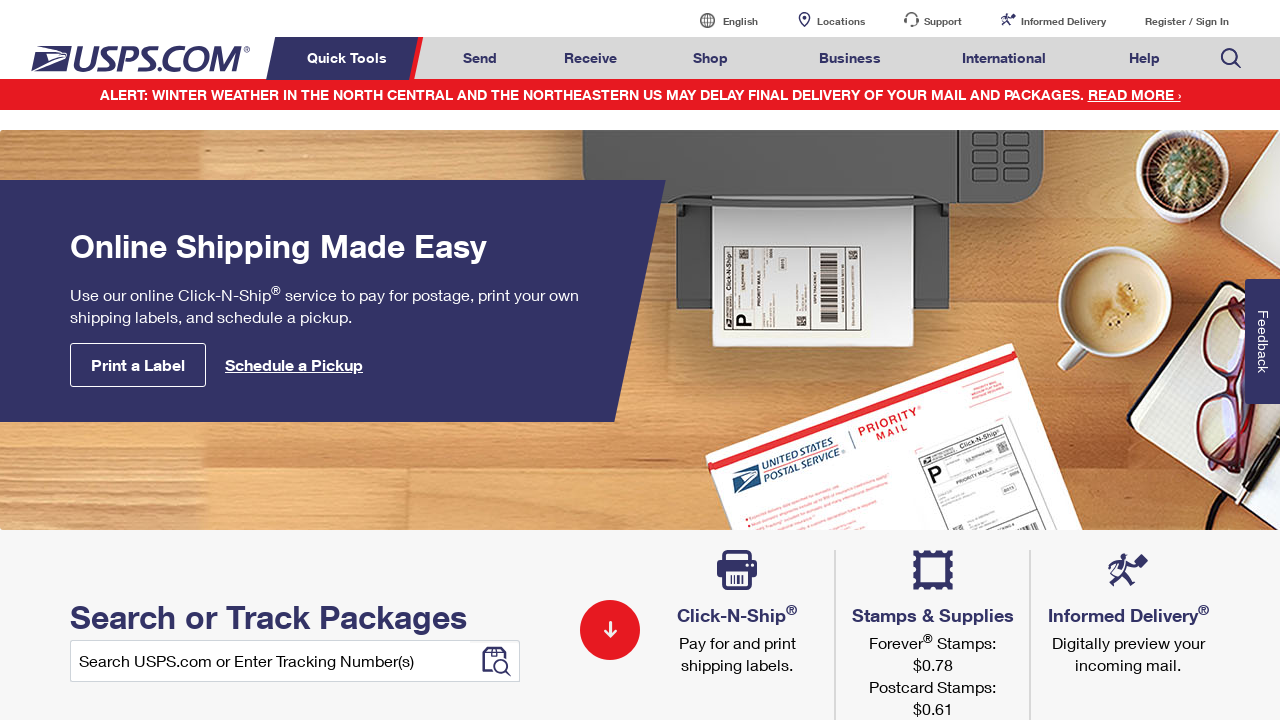

Hovered over Mail & Ship menu at (480, 58) on #mail-ship-width
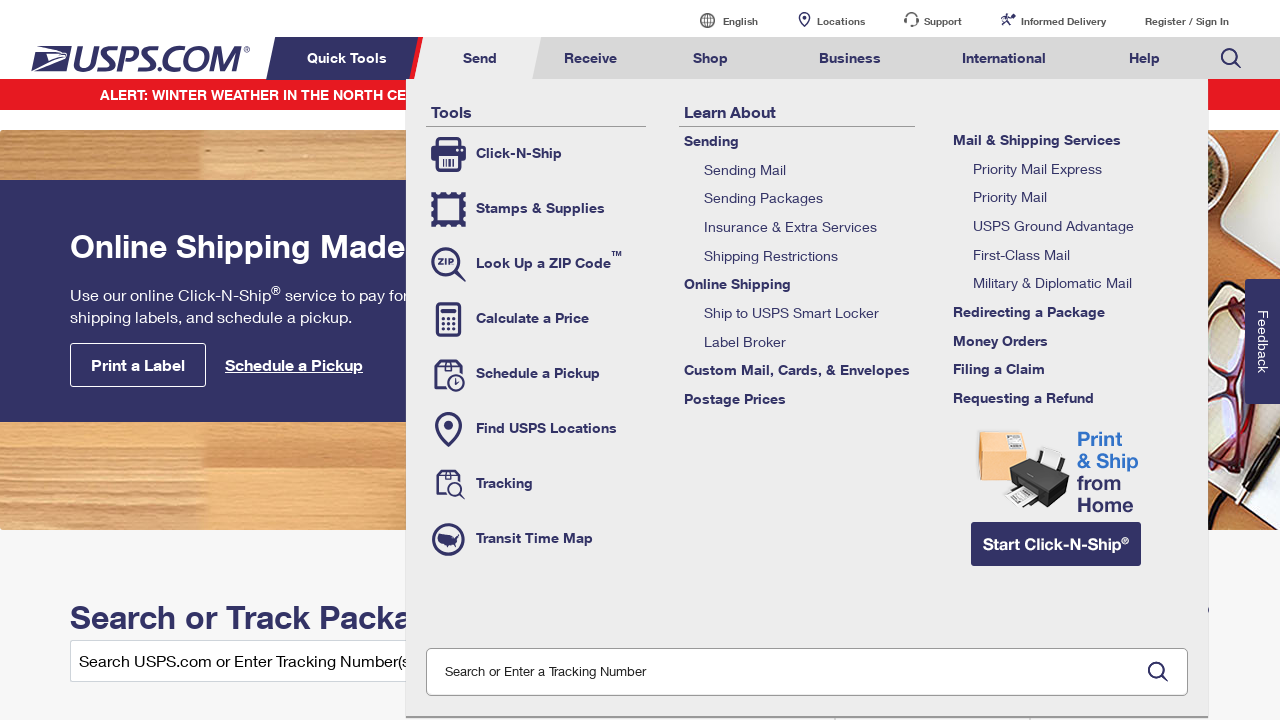

Clicked on Calculate Price link at (536, 319) on li.tool-calc a[href*='postcalc']
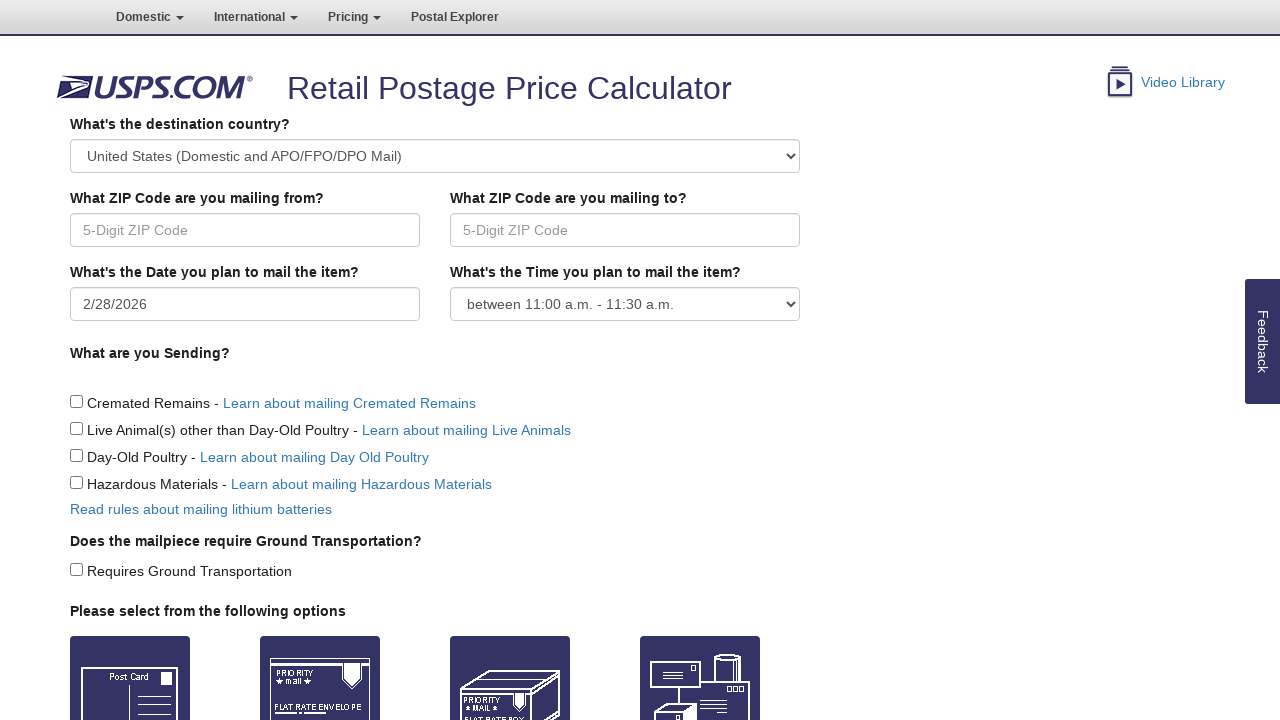

Selected destination country (Canada) on select[name='CountryID']
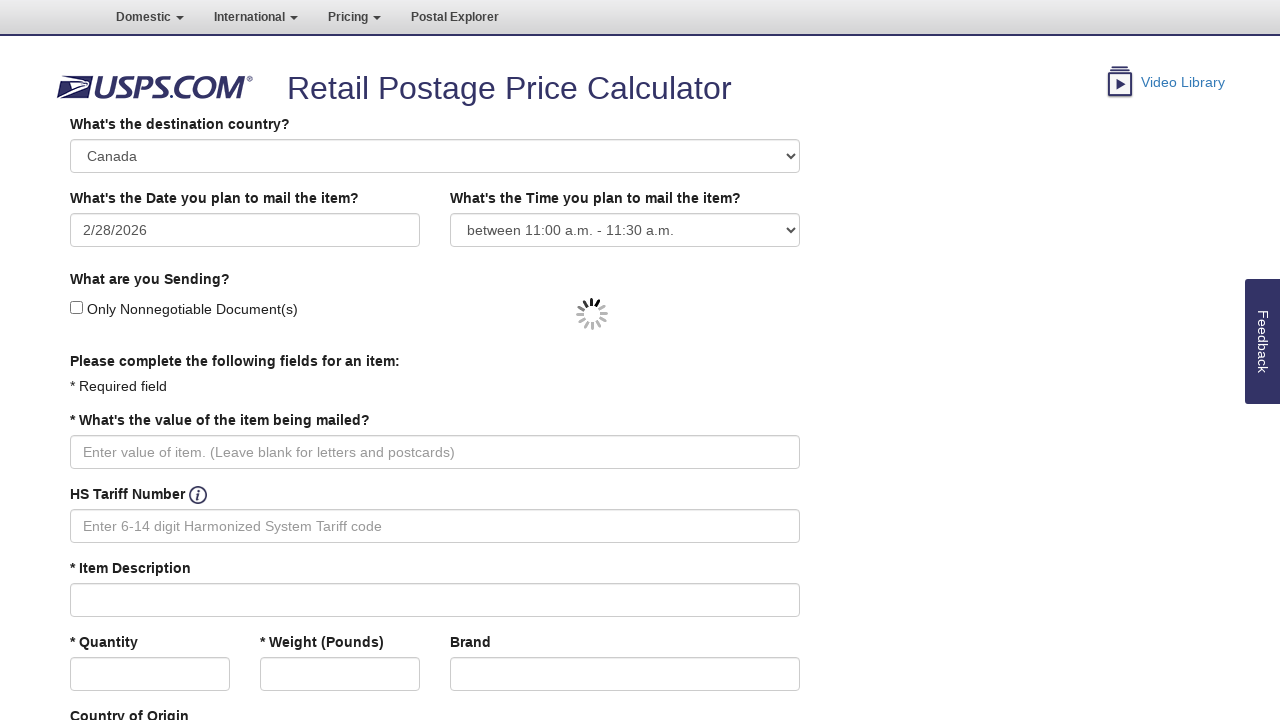

Selected Postcard option at (130, 361) on #option_1
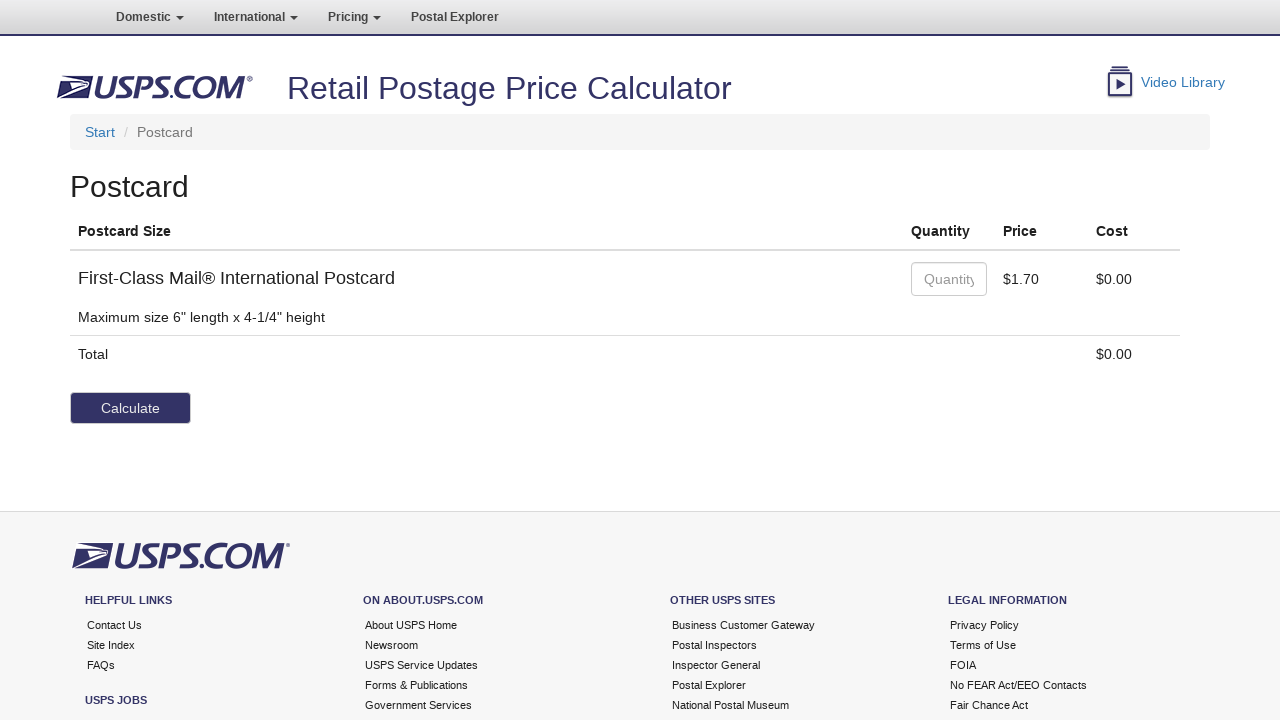

Entered quantity of 3 on input[placeholder='Quantity']
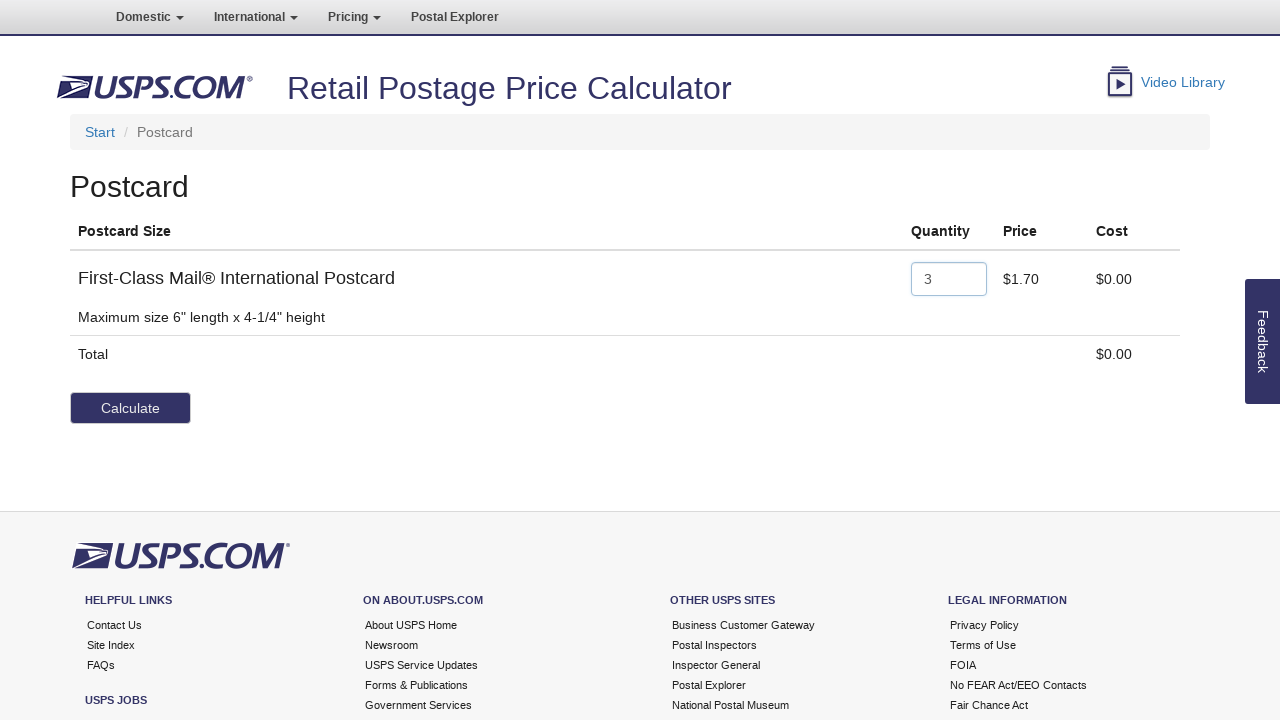

Clicked Calculate button at (130, 408) on input[value='Calculate']
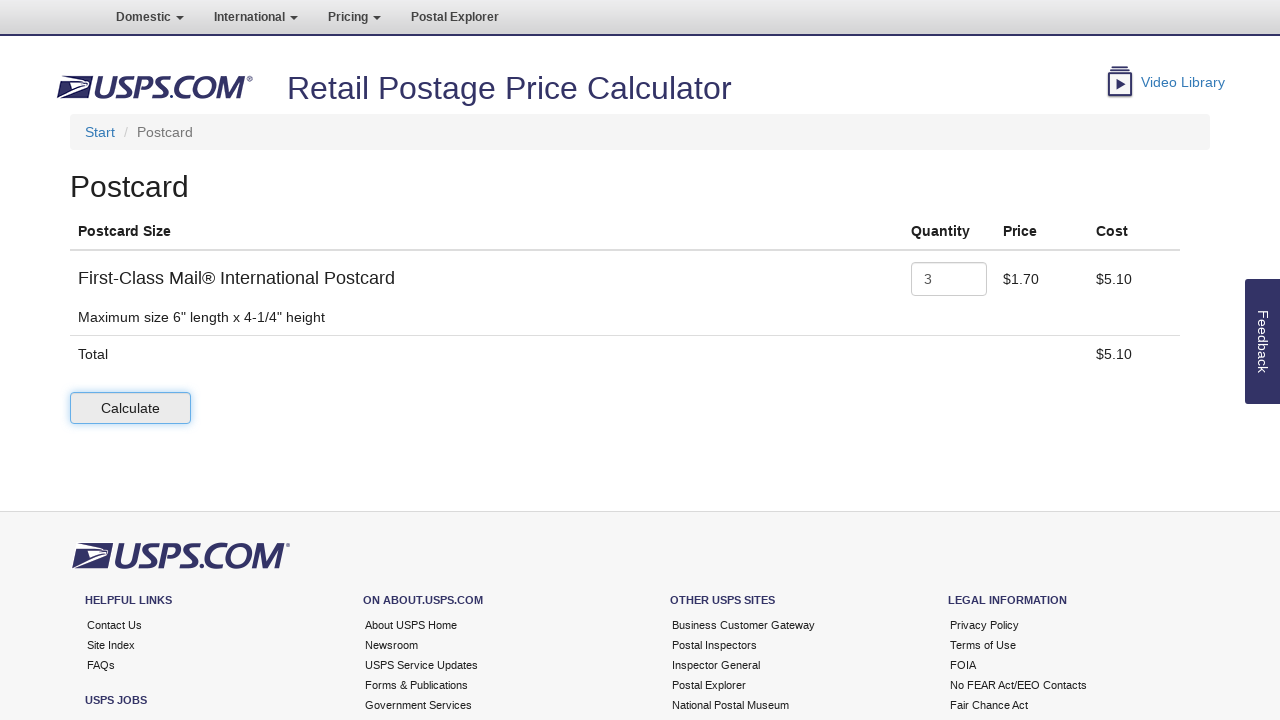

Total cost calculated and displayed
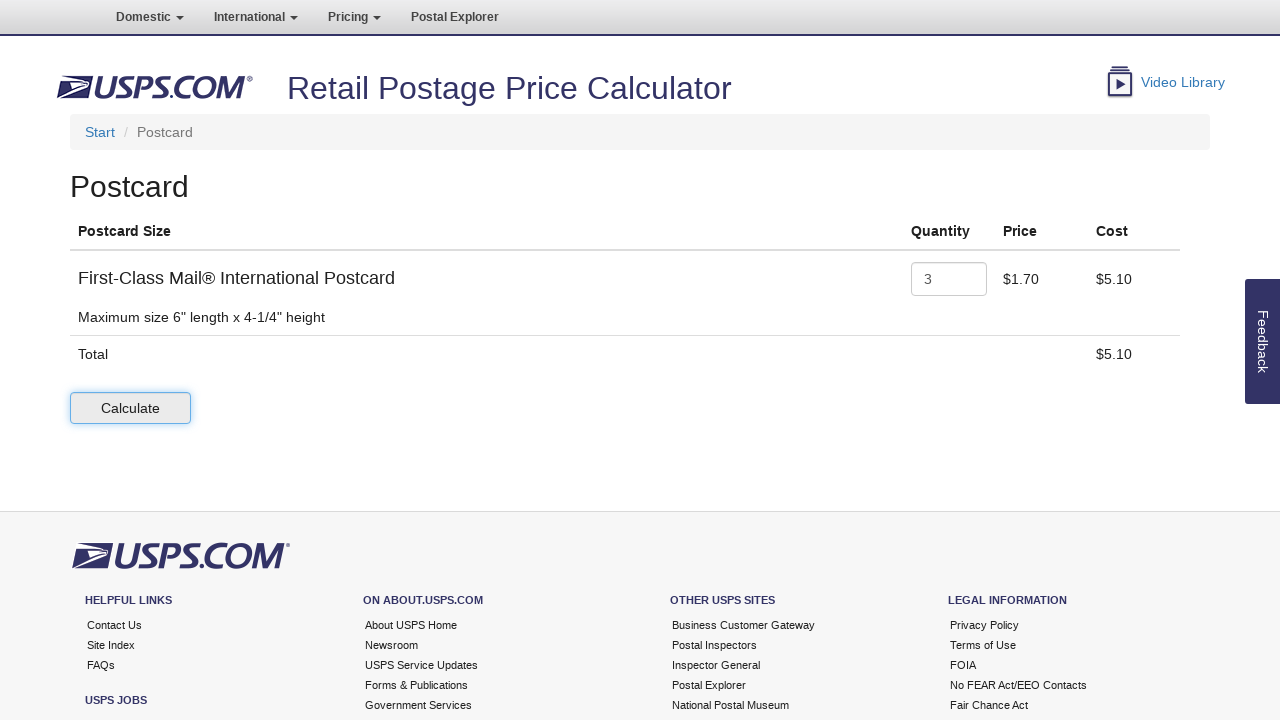

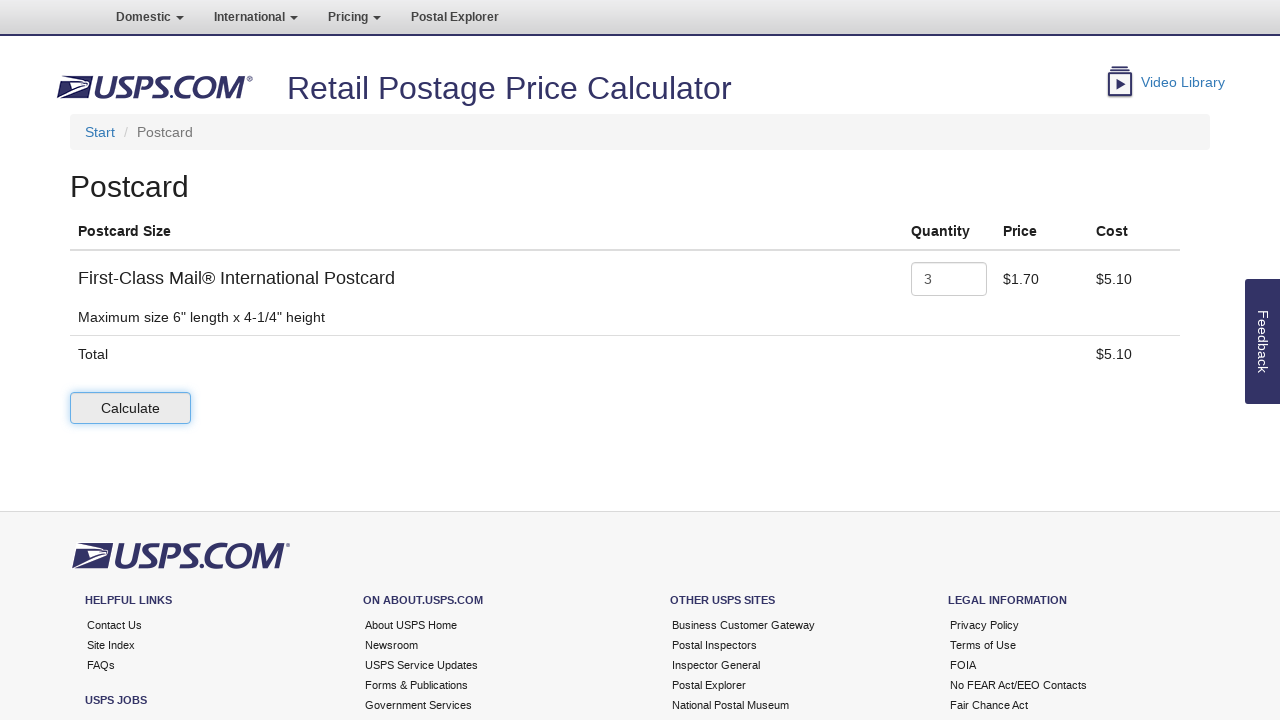